Tests radio button functionality by clicking a radio button option

Starting URL: https://rahulshettyacademy.com/AutomationPractice/

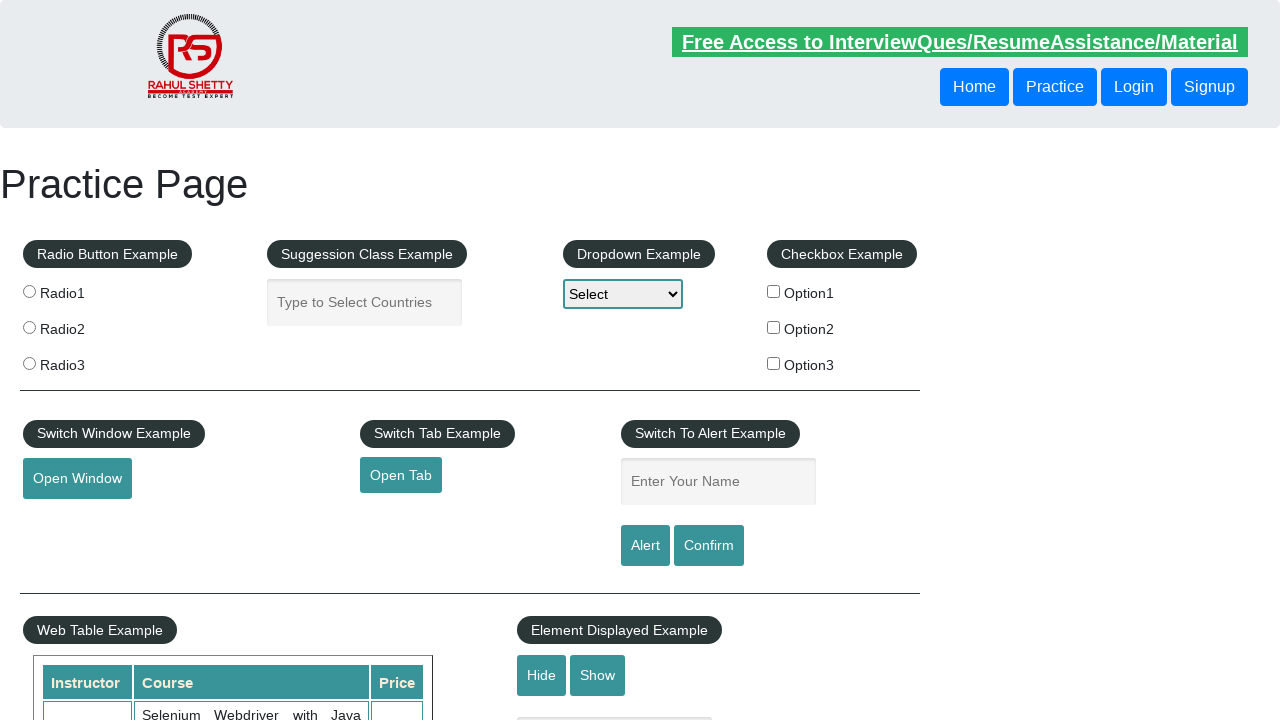

Navigated to Rahul Shetty Academy Automation Practice page
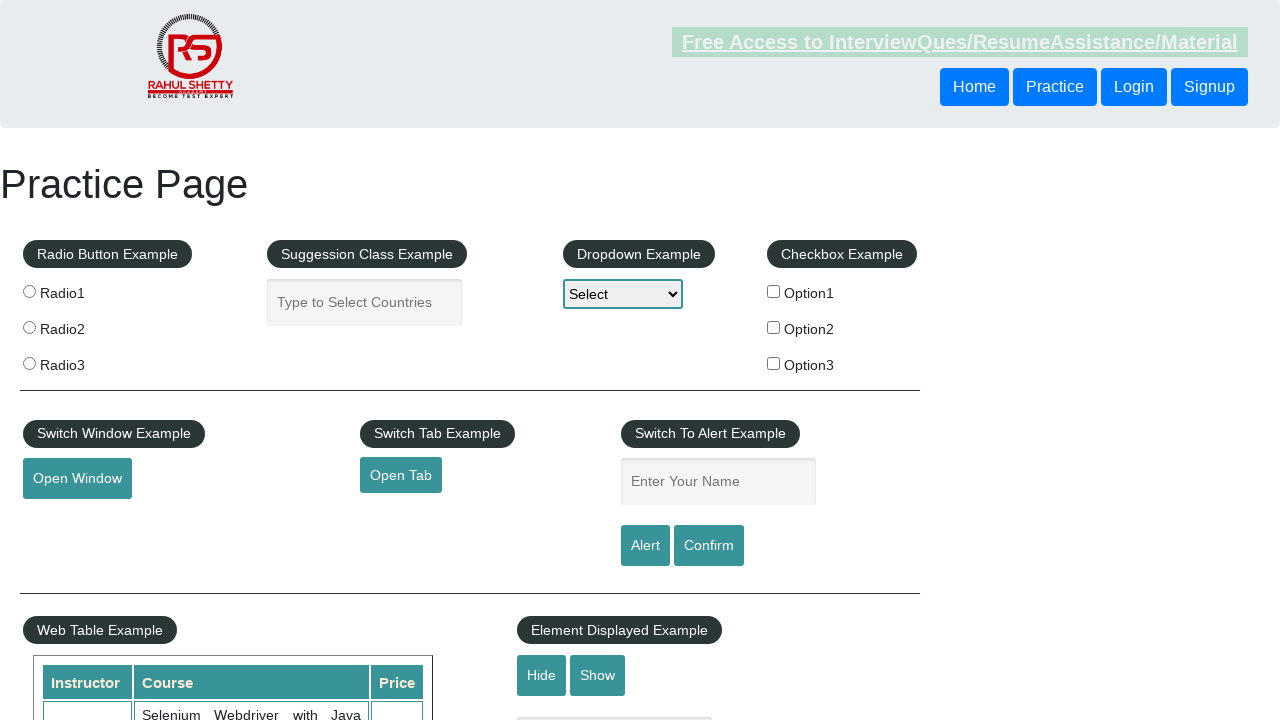

Clicked the first radio button option at (29, 291) on input[value='radio1']
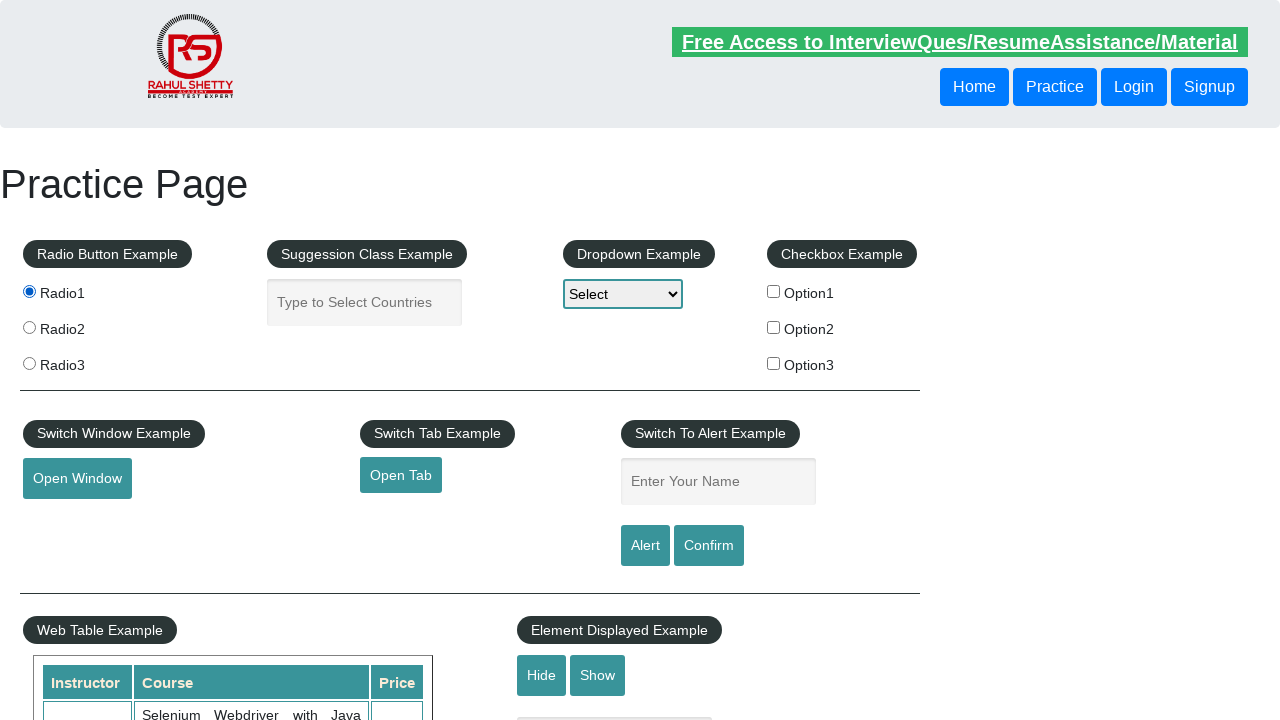

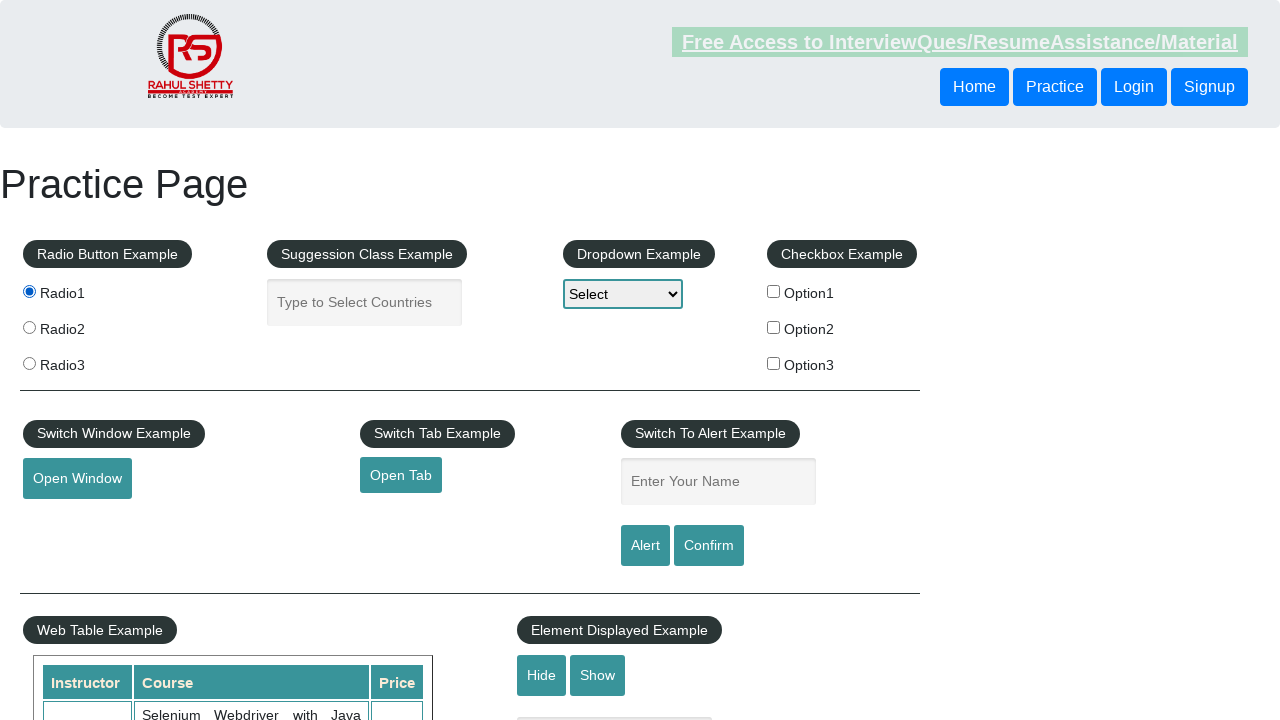